Refreshes the current page

Starting URL: https://duckduckgo.com/?

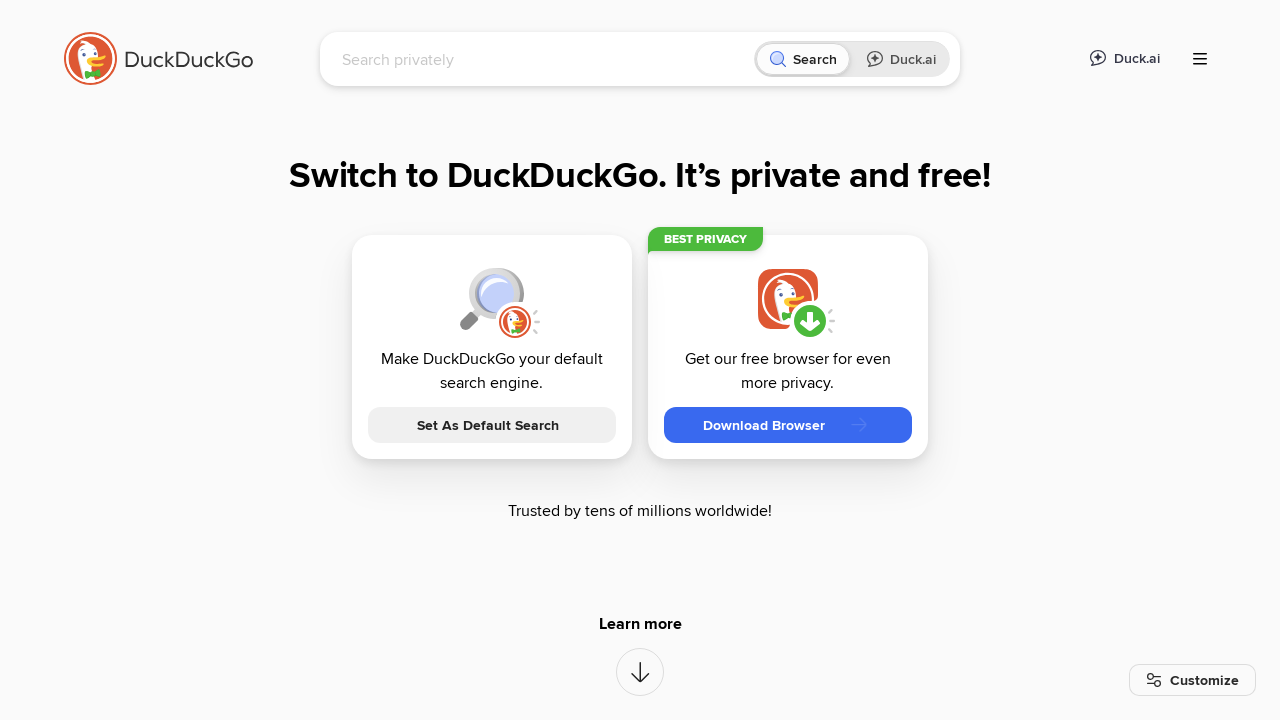

Reloaded the current page
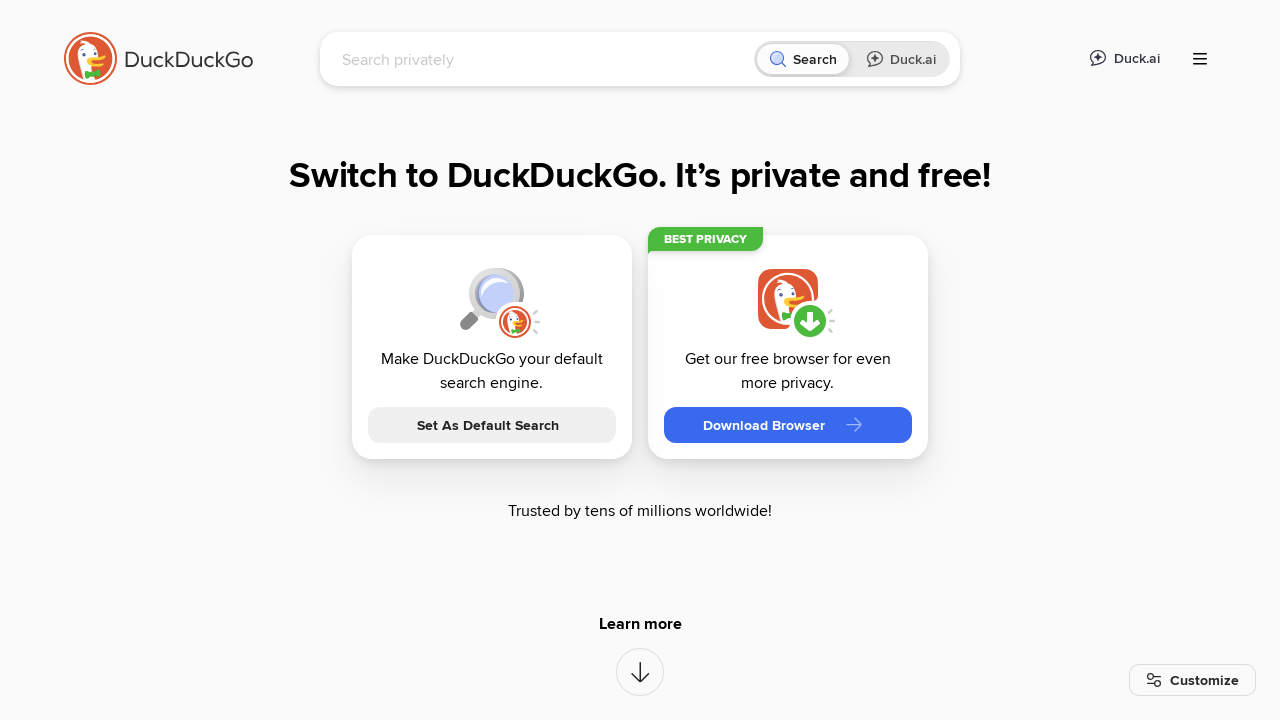

Waited for page DOM content to load
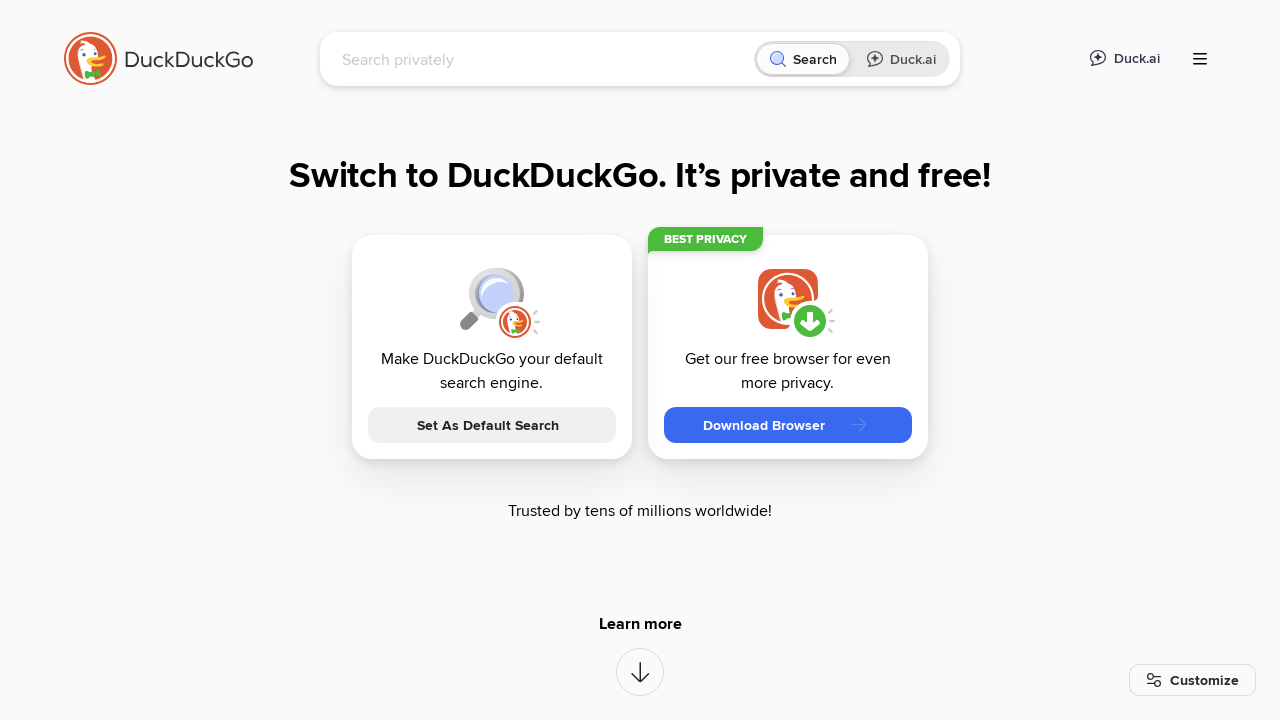

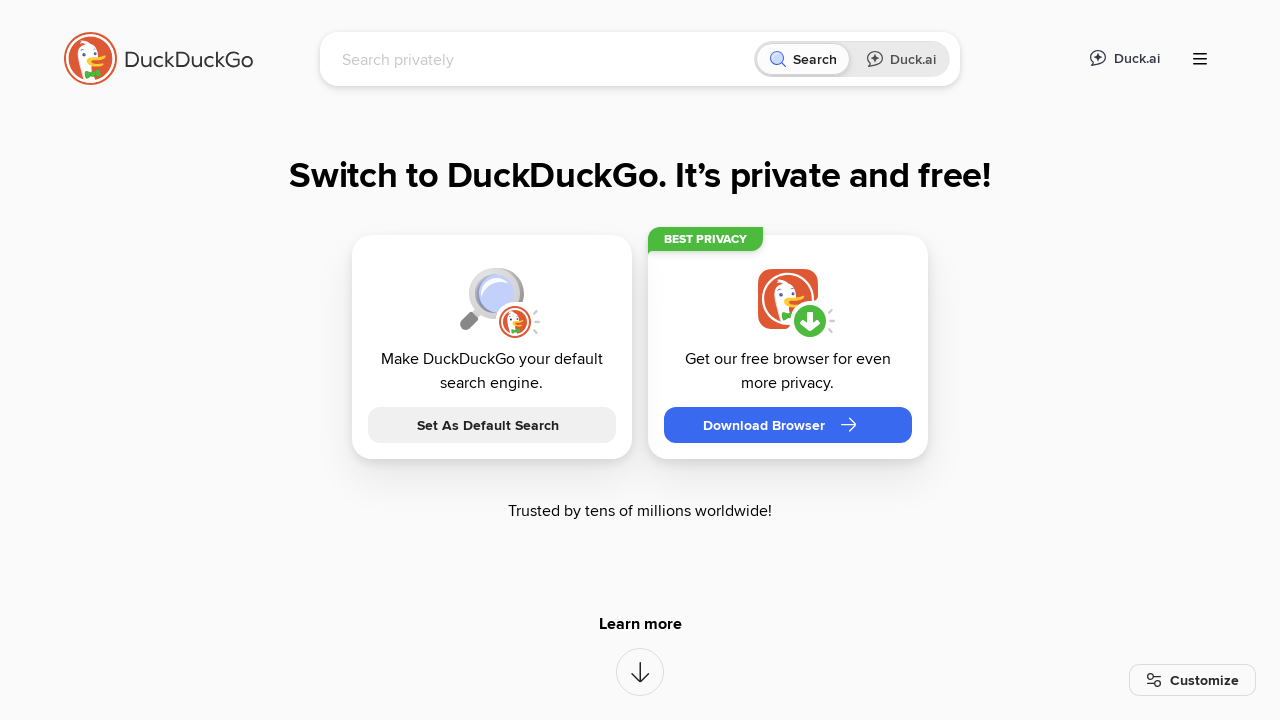